Tests clicking on a "Website Testing" element using JavaScript click, then retrieves page title and domain information, and triggers an alert dialog.

Starting URL: https://anhtester.com/

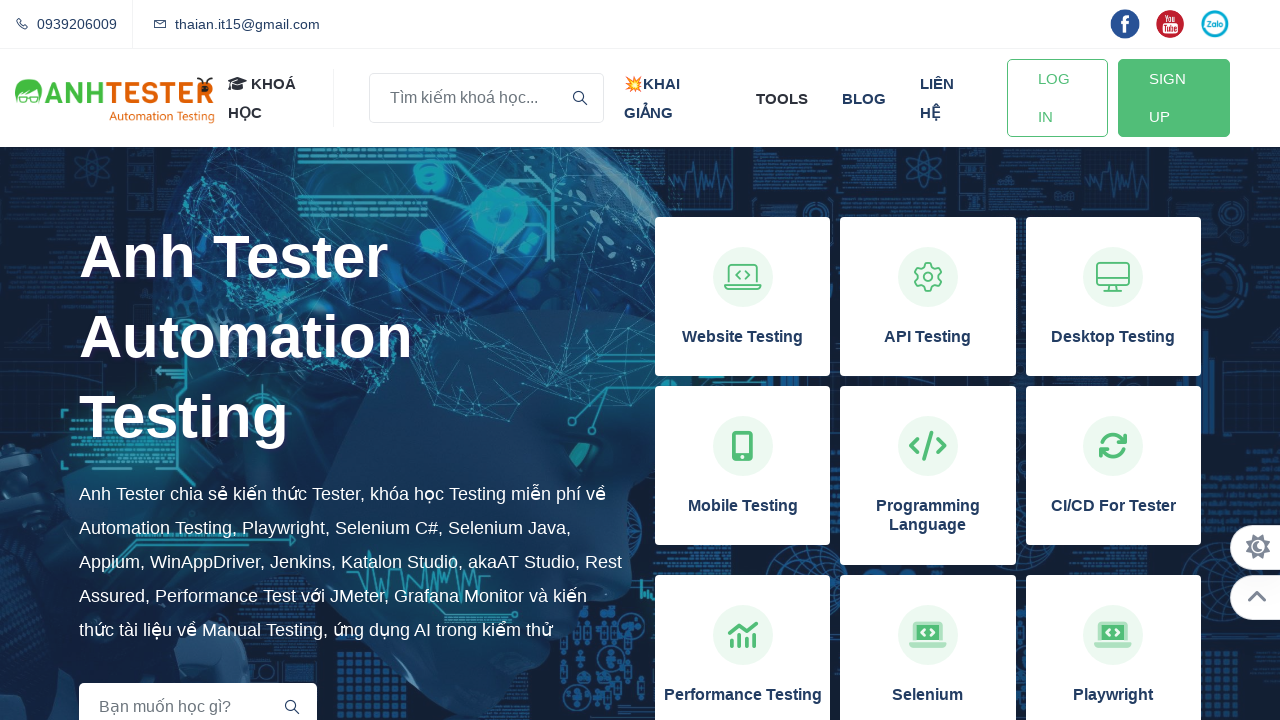

Clicked on 'Website Testing' element using JavaScript click at (743, 337) on xpath=//h3[normalize-space()='Website Testing']
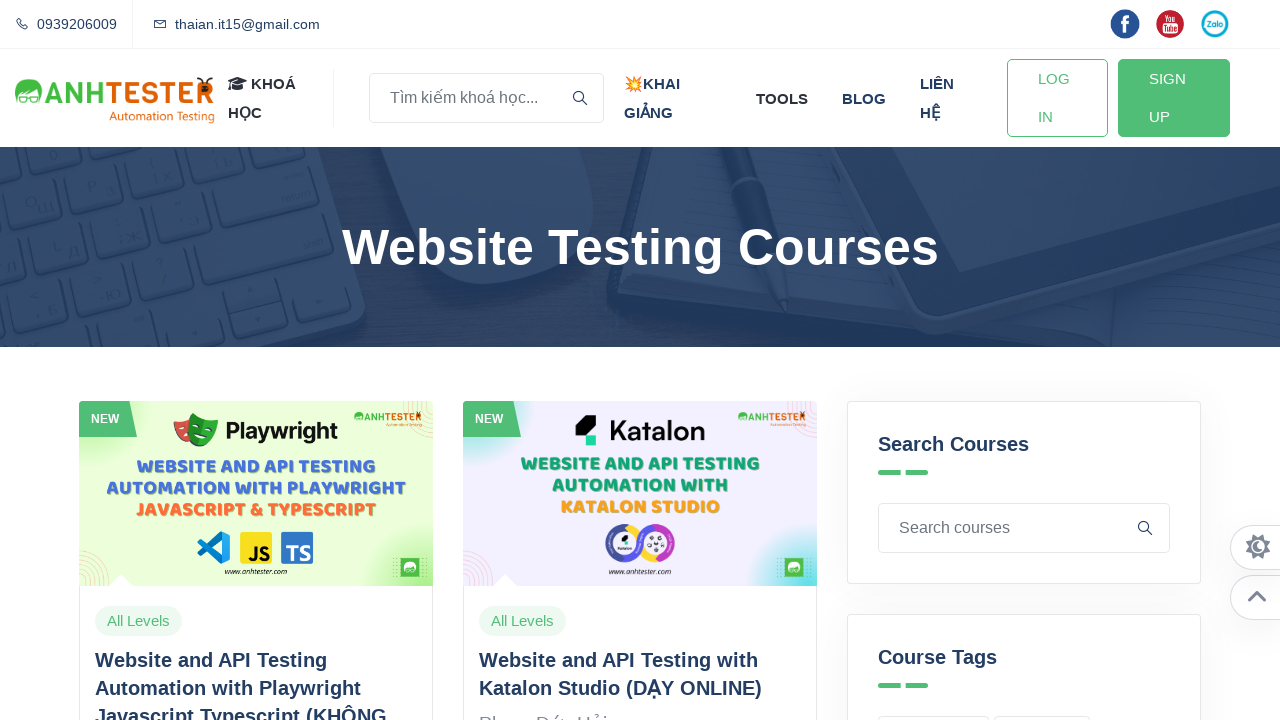

Page loaded and network idle state reached
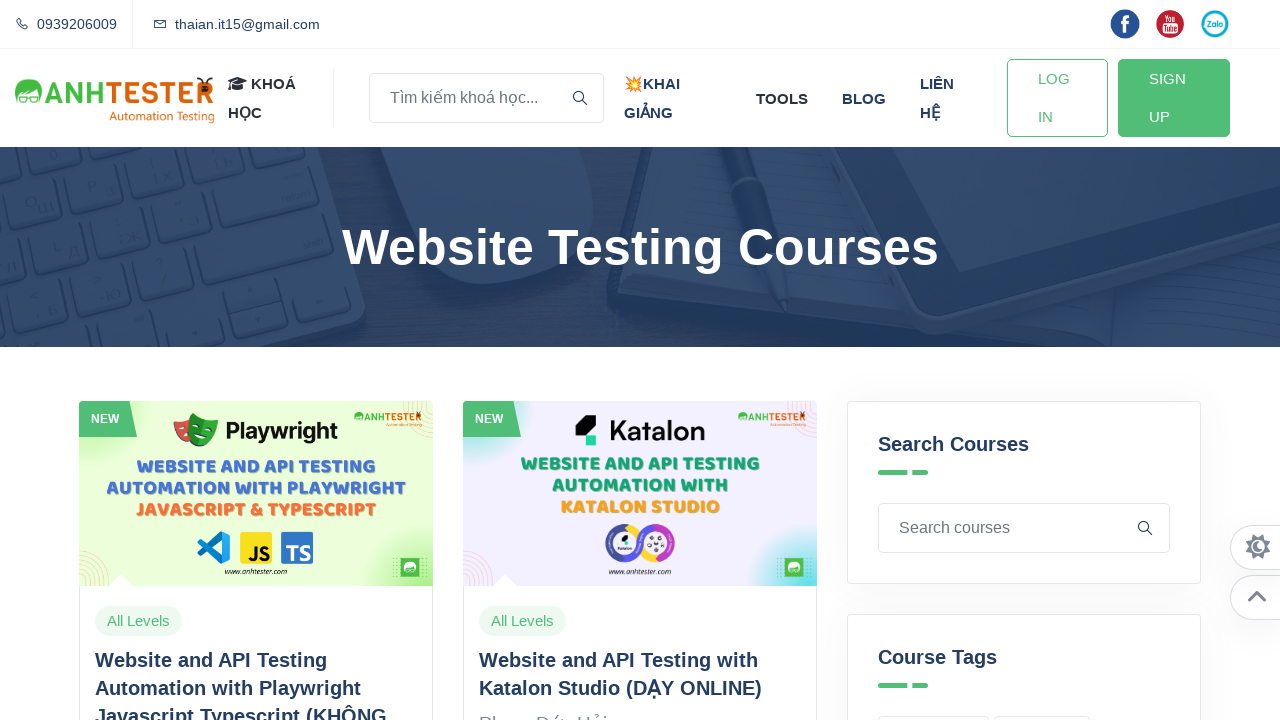

Retrieved page title: Website Automation Testing Courses | Anh Tester
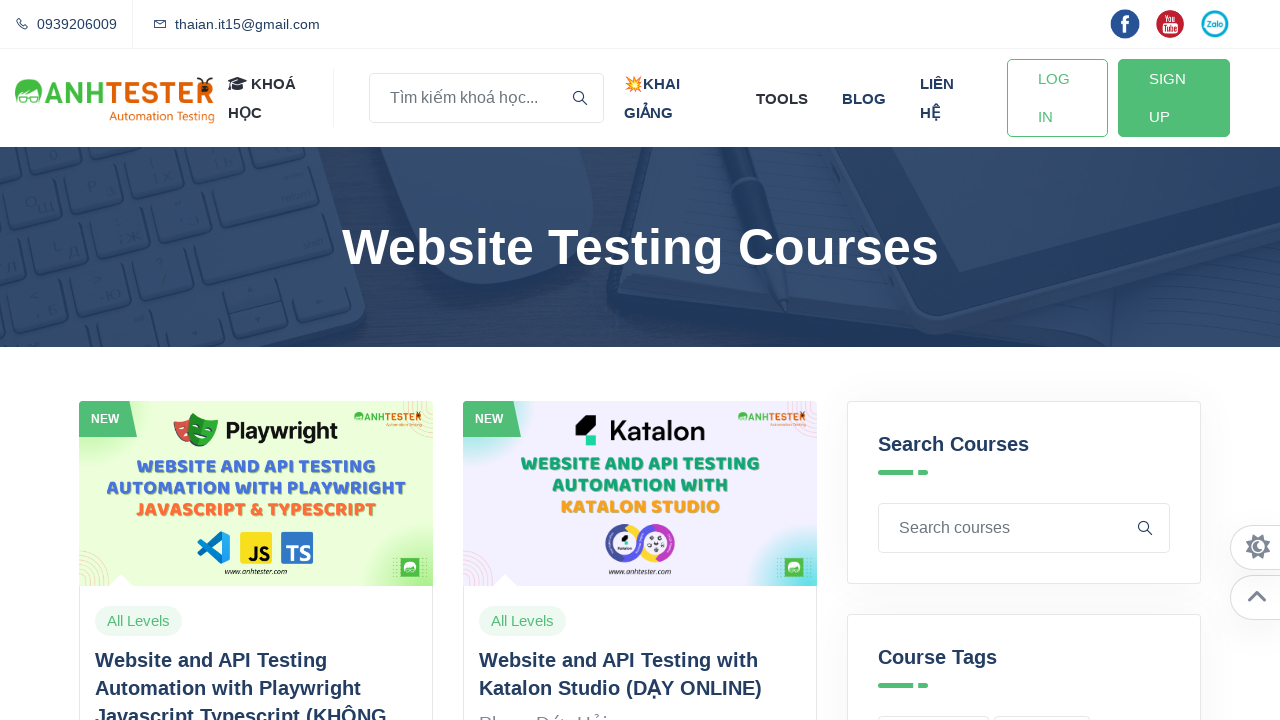

Triggered alert dialog with message 'Successfully Logged In'
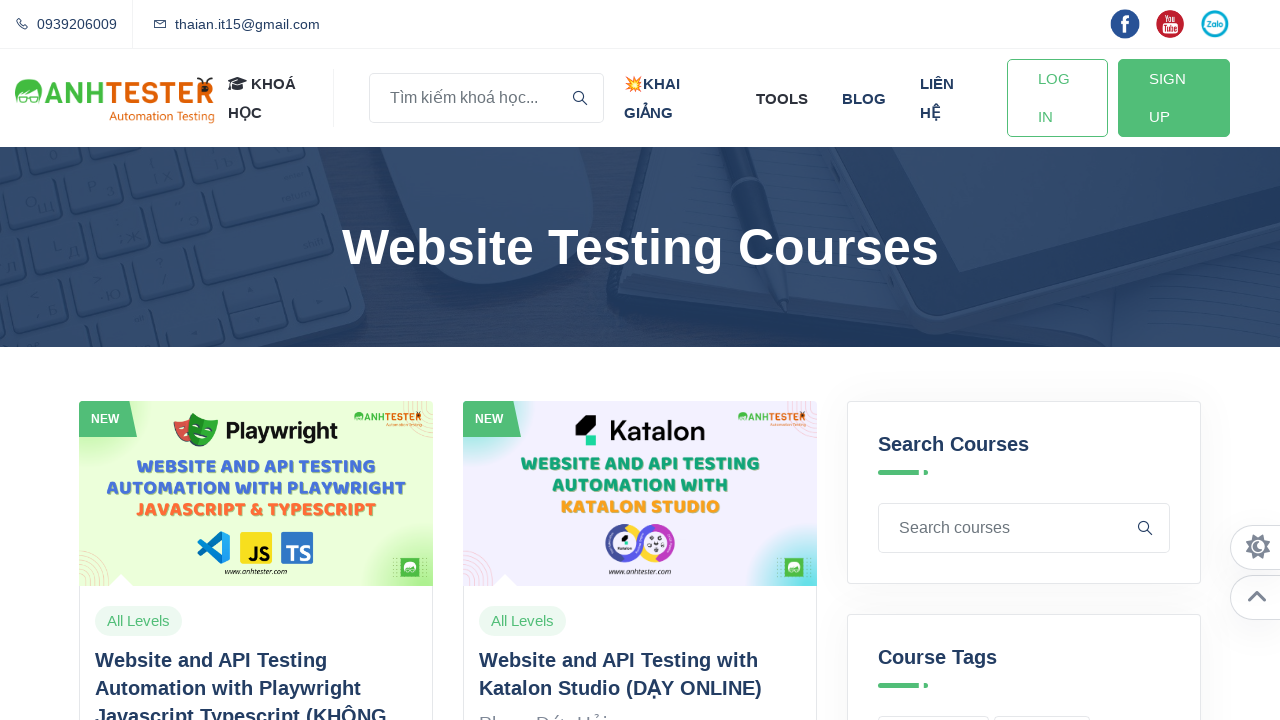

Alert dialog accepted and dismissed
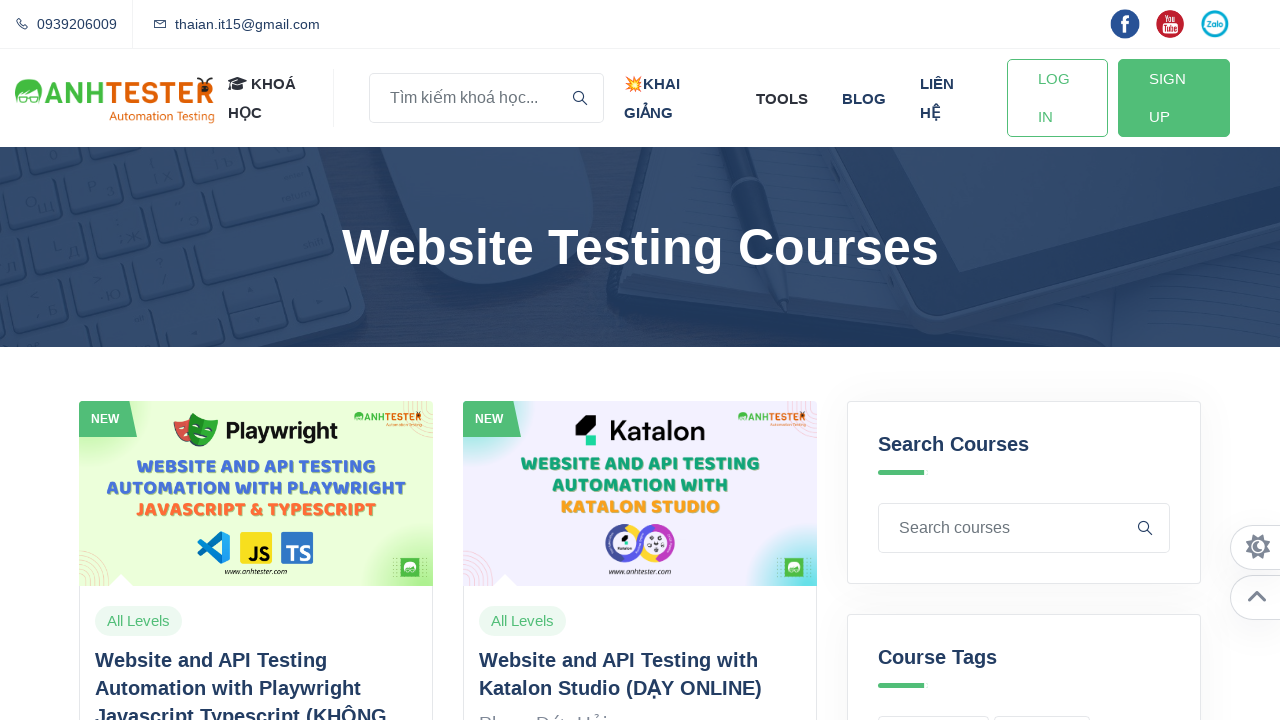

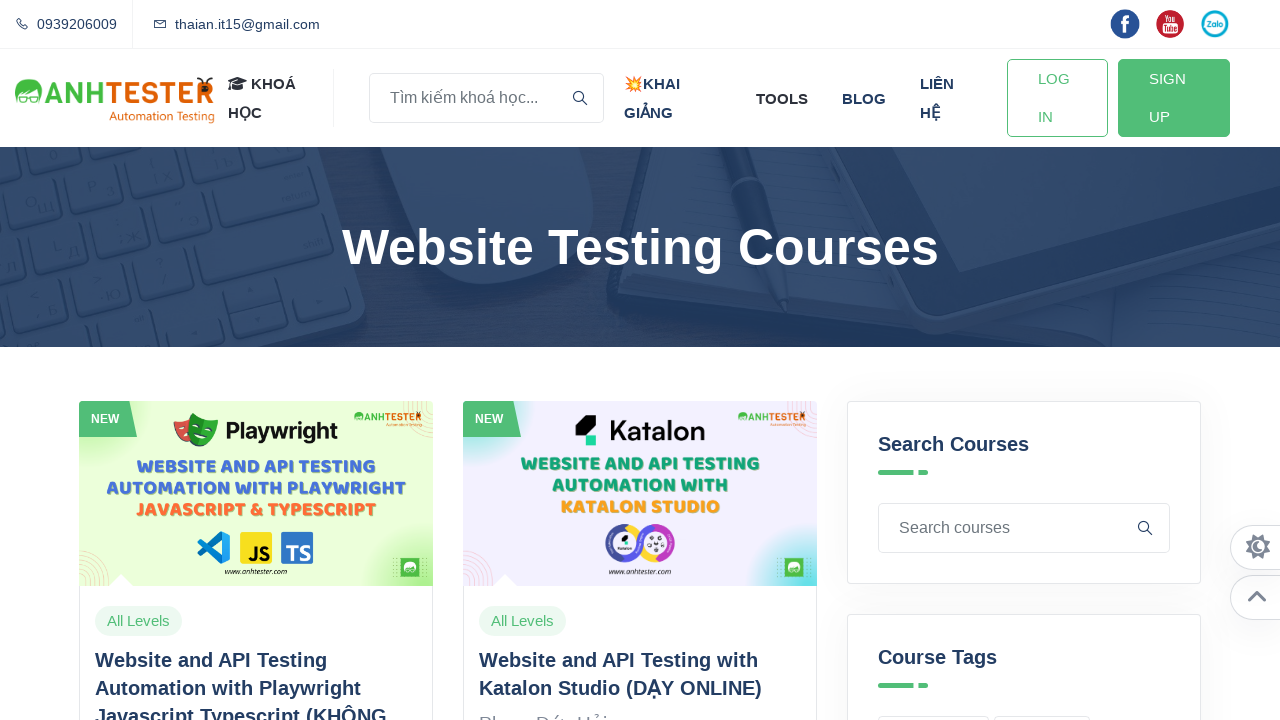